Navigates to the Banco Caja Social homepage and clicks on the "Empresas" (Companies) section button in the header navigation.

Starting URL: https://www.bancocajasocial.com/

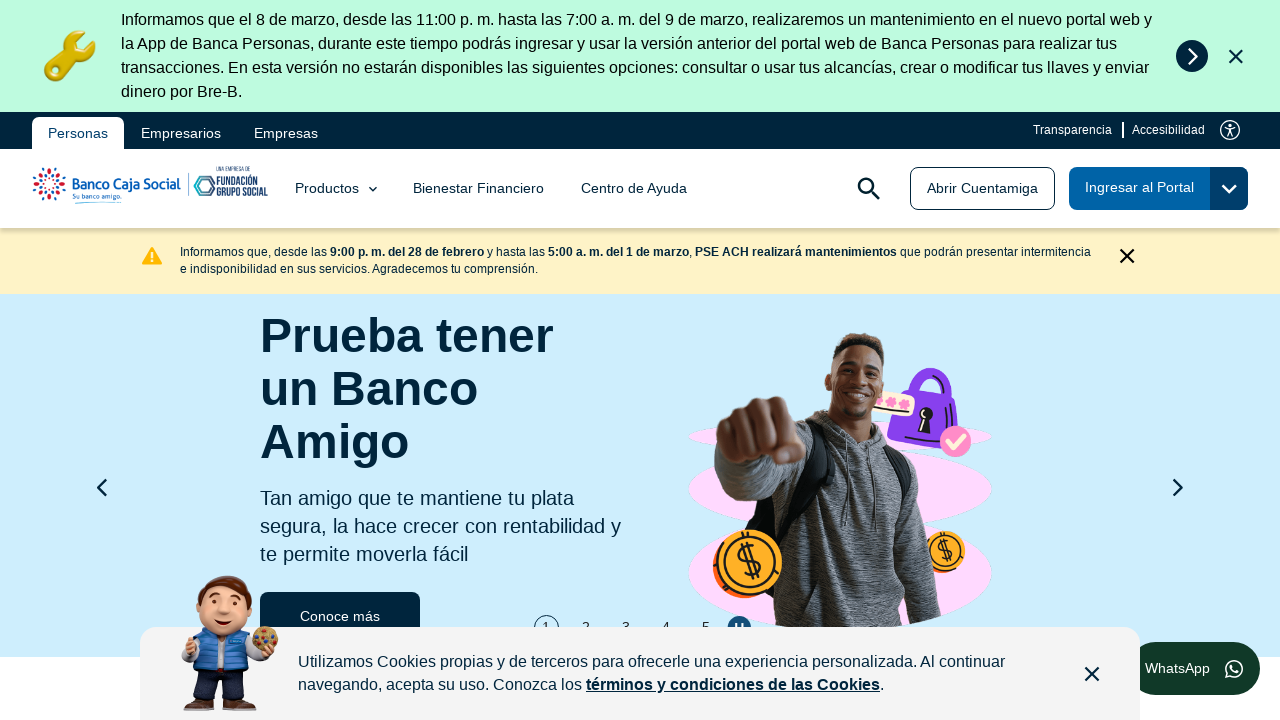

Navigated to Banco Caja Social homepage
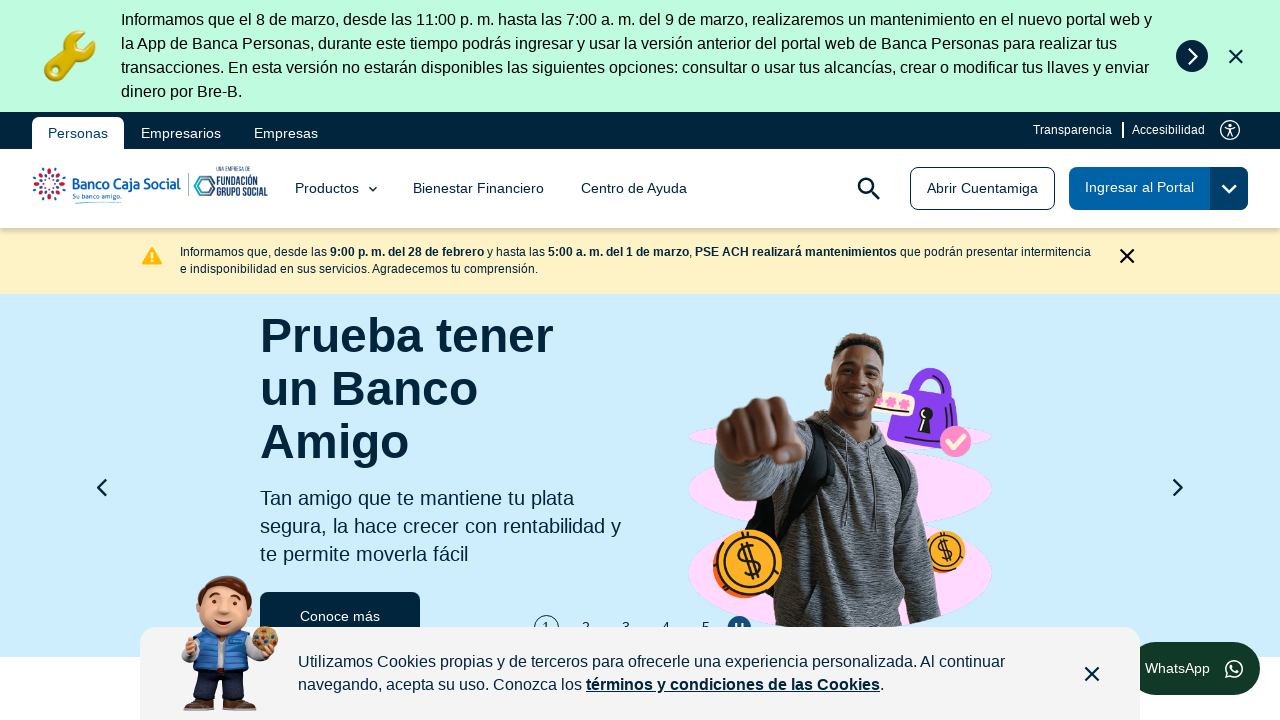

Clicked on the 'Empresas' (Companies) section button in the header navigation at (286, 133) on #cmp-header > div.cmp-header__top > div > div.cmp-header__tabs > nav > ul > li:n
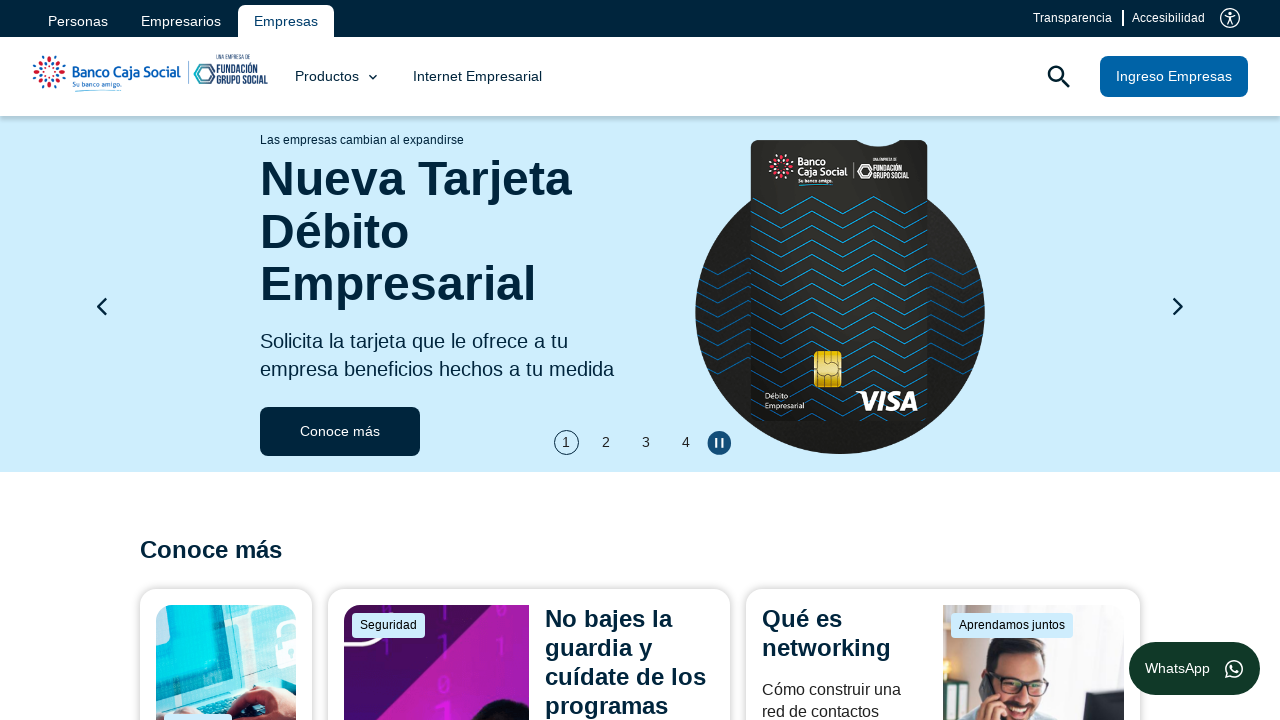

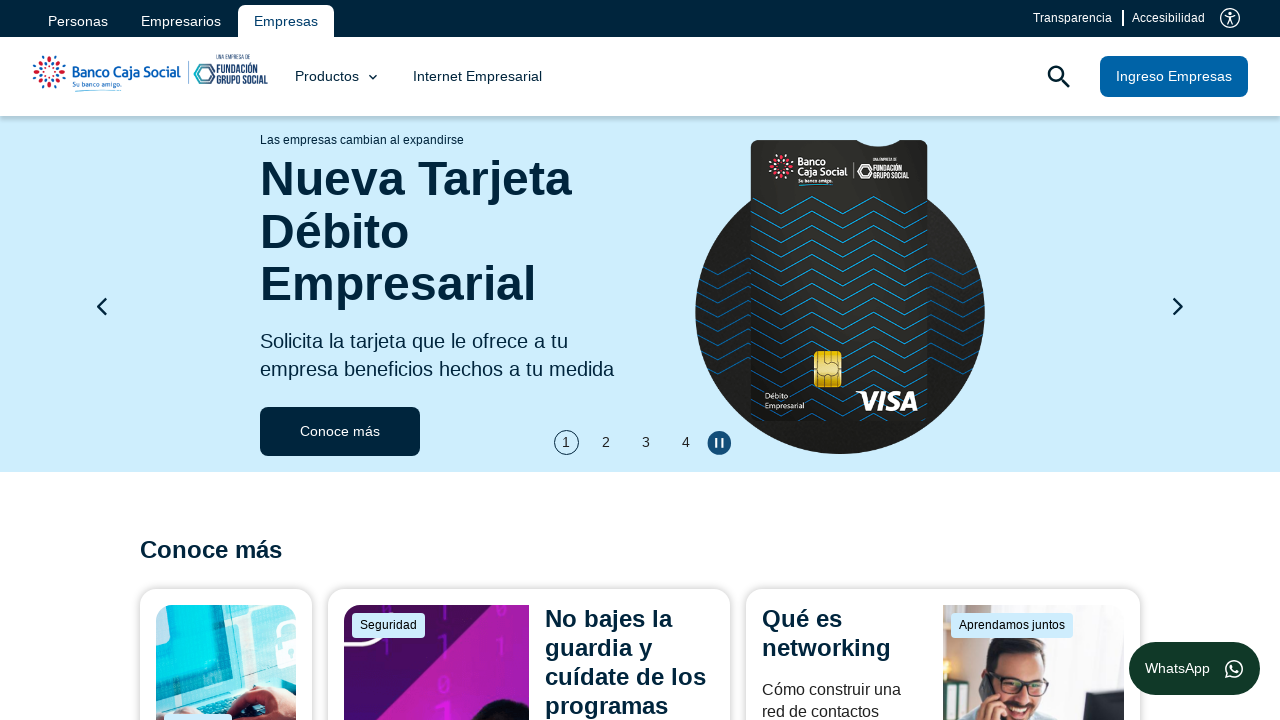